Tests click-and-hold mouse action by pressing and holding on a circle element, then releasing it

Starting URL: https://demoapps.qspiders.com/ui/clickHold?sublist=0

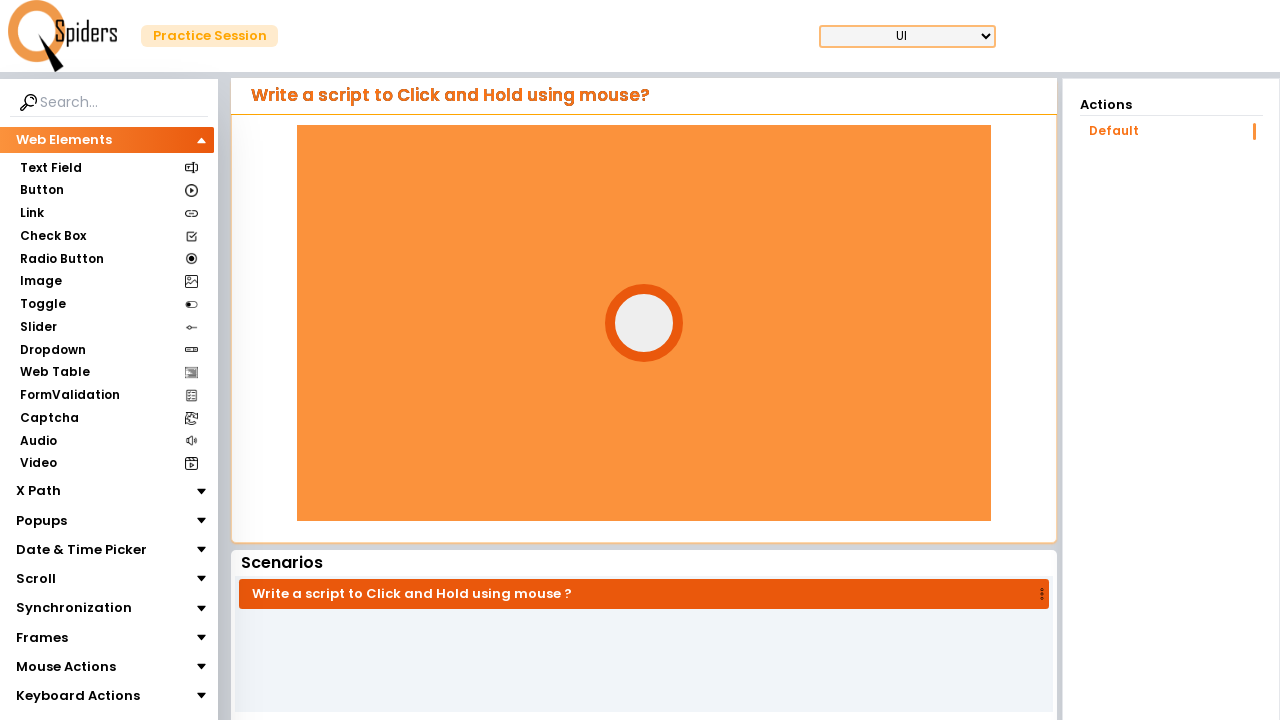

Waited for circle element to load
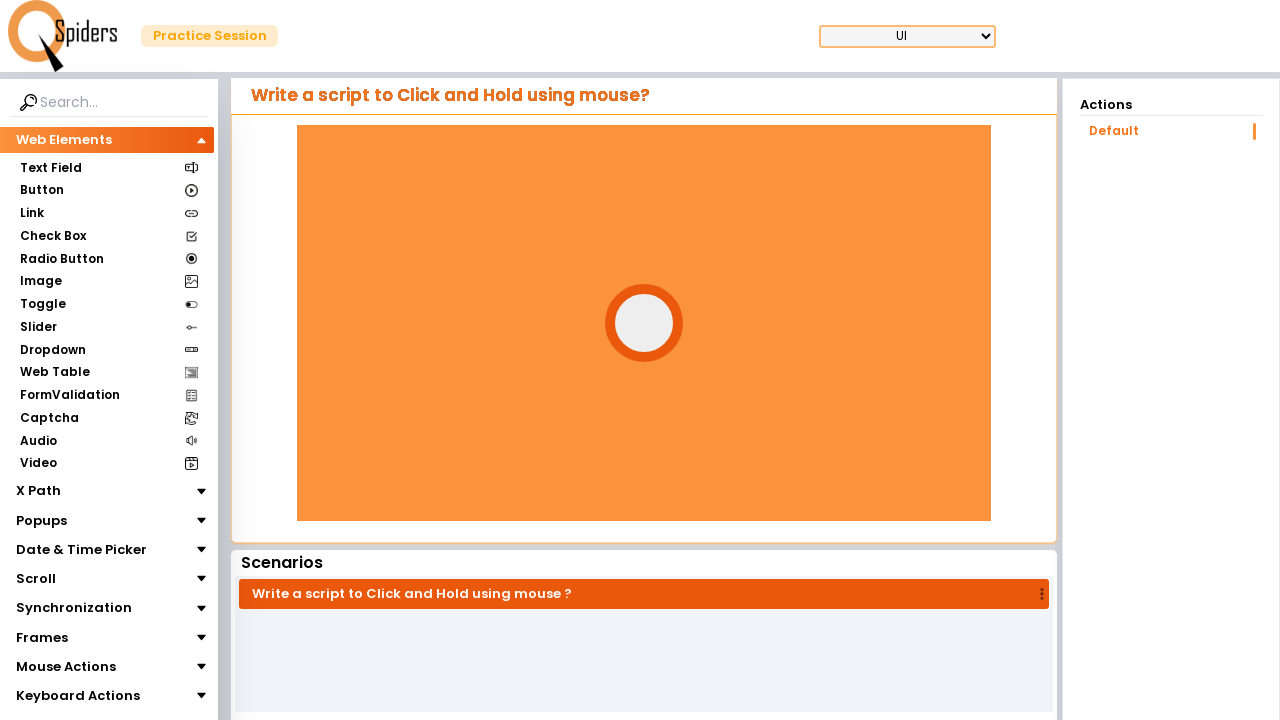

Located the circle element
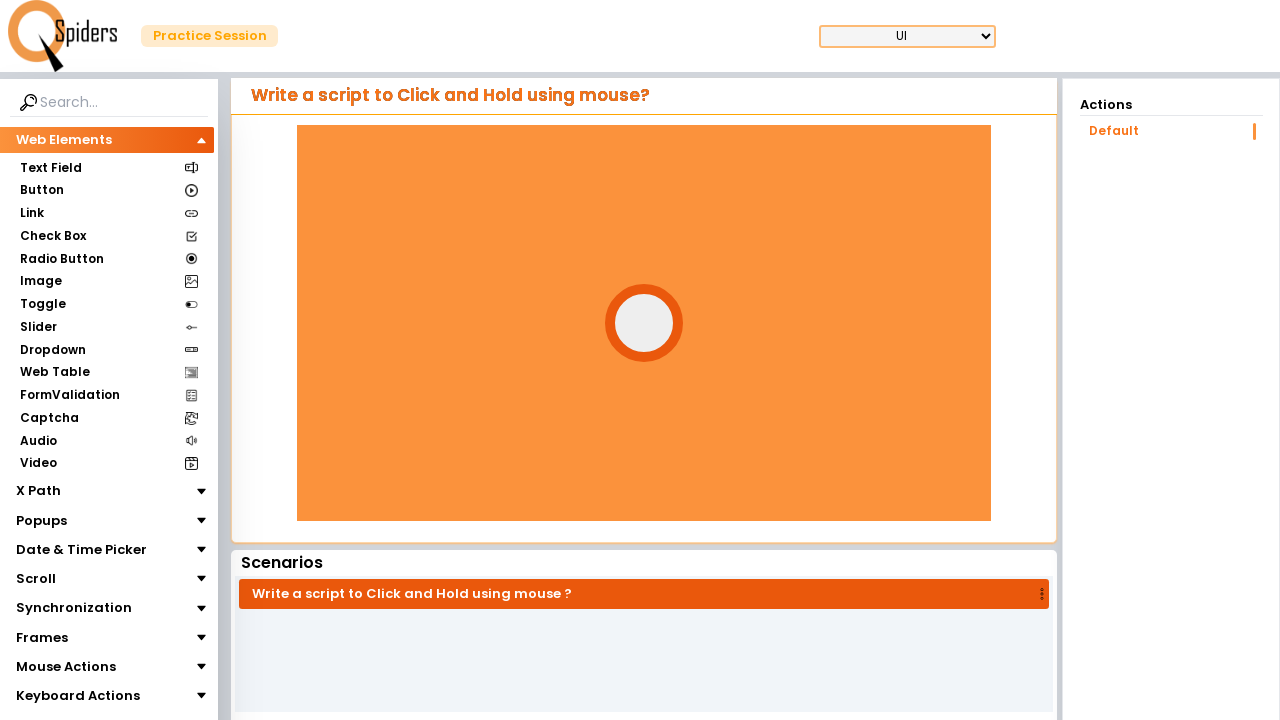

Hovered over the circle element at (644, 323) on xpath=//div[@id='circle']
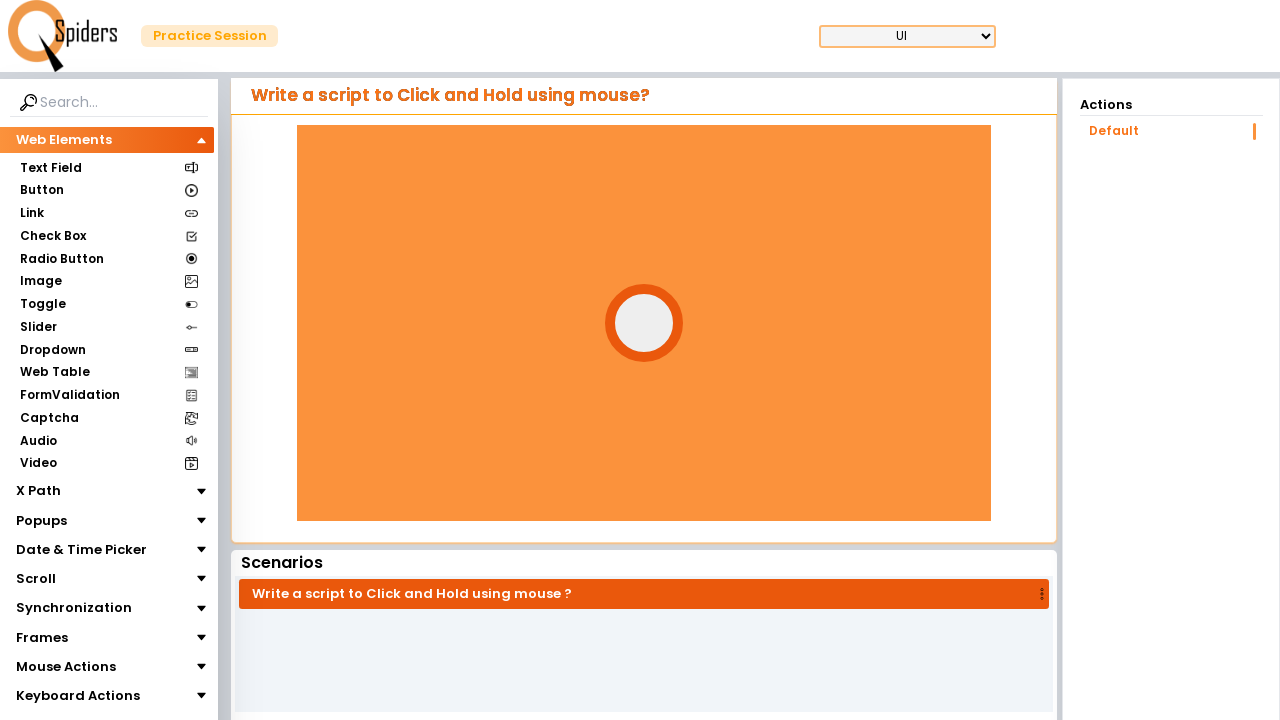

Pressed and held mouse button on circle at (644, 323)
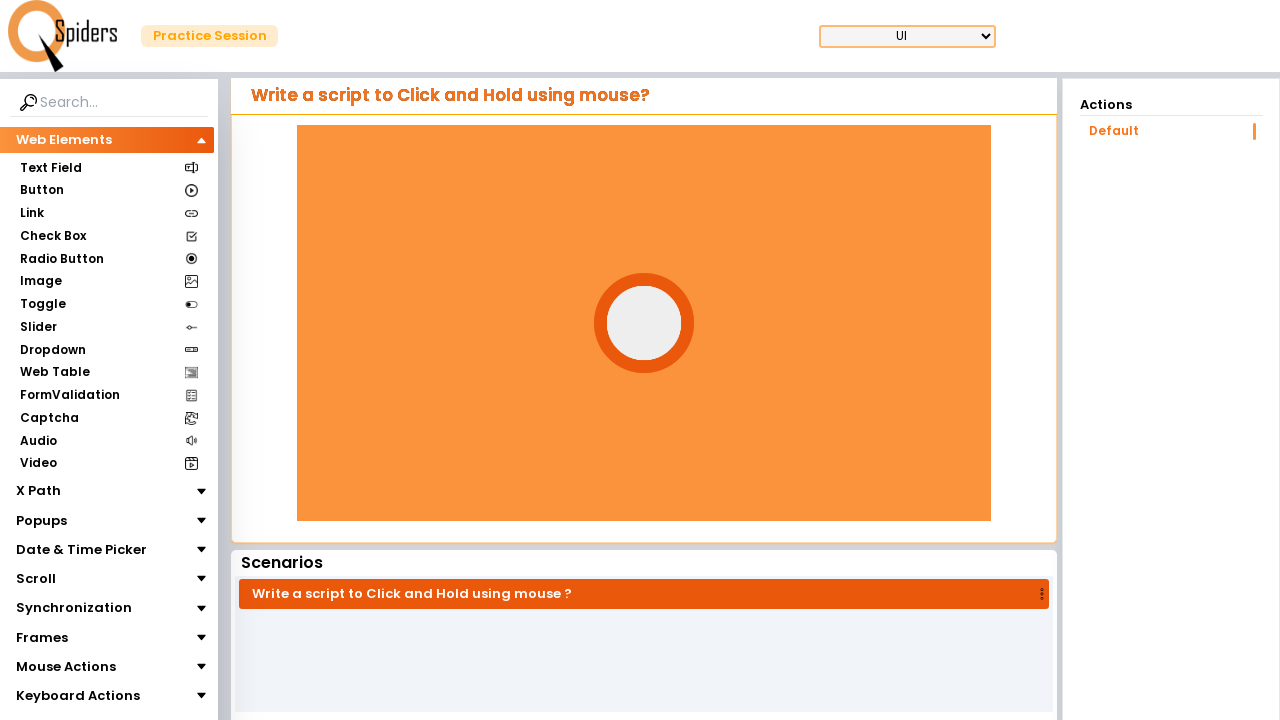

Held mouse button for 2 seconds
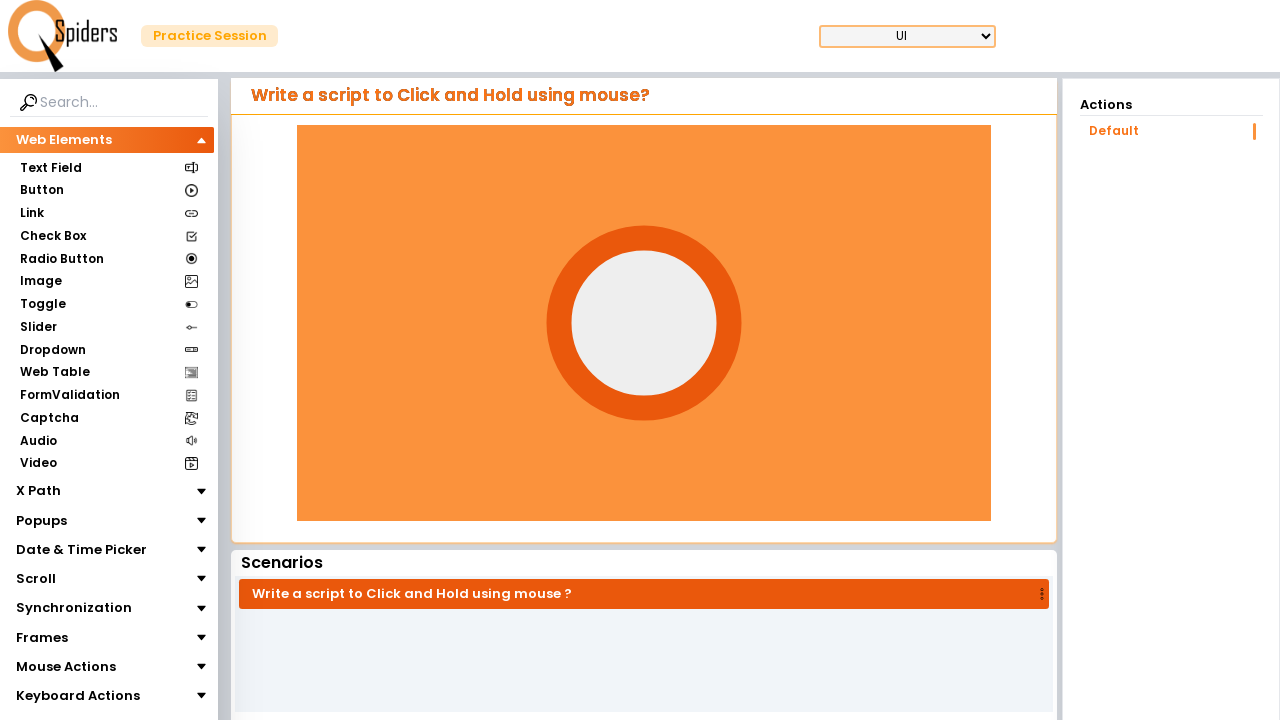

Released mouse button from circle at (644, 323)
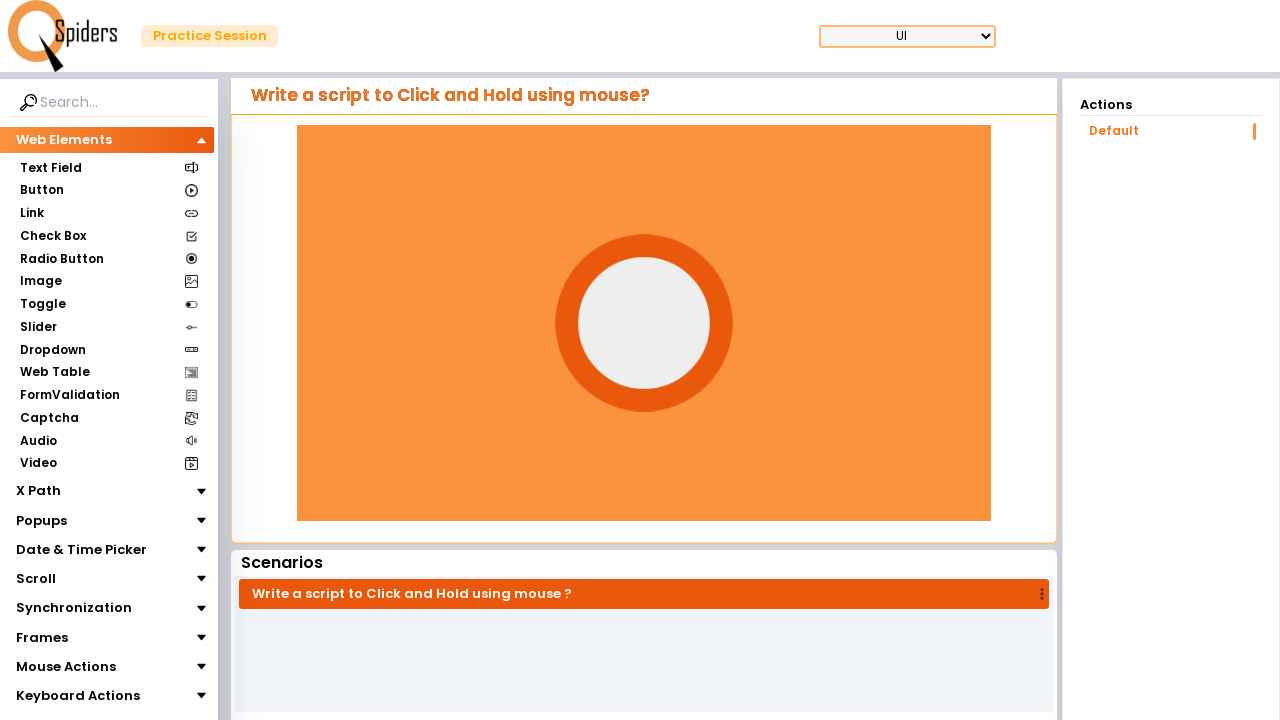

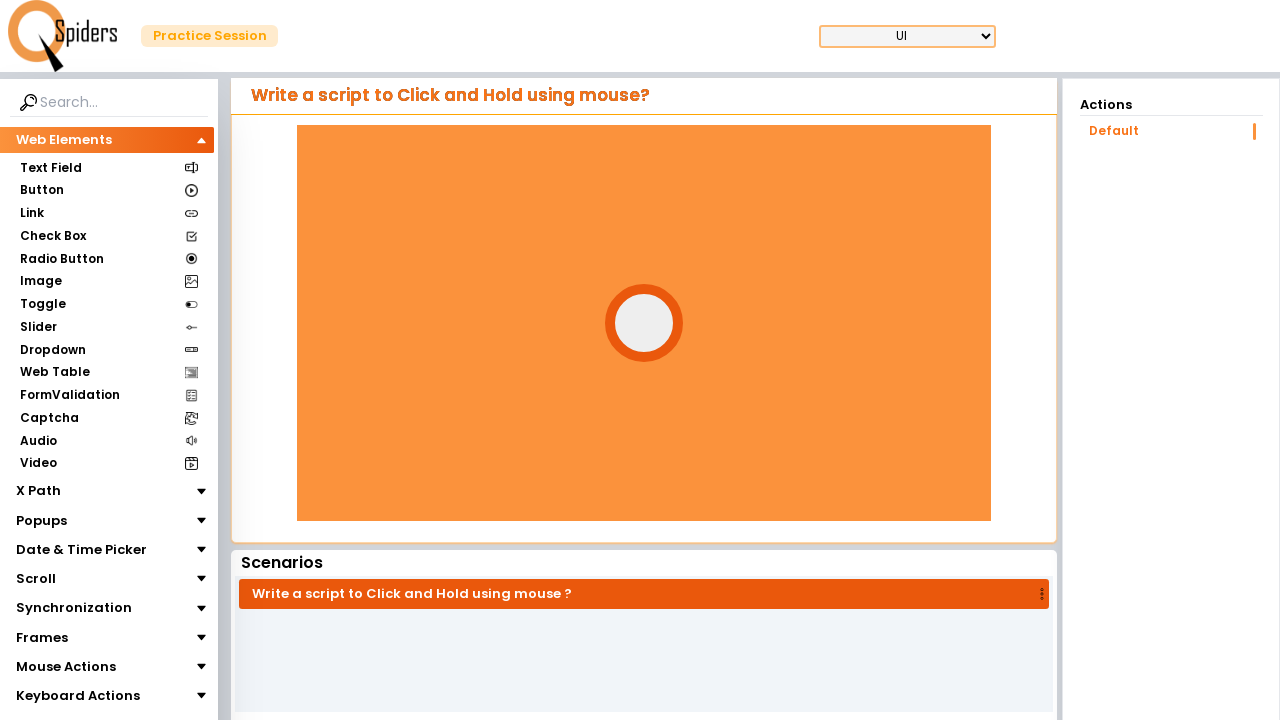